Tests navigation through a relationship manager application by clicking through Organizations, People, Meetings, and Map sections, then navigates to the new organization creation page.

Starting URL: https://arc-relationship-manager-v2.vercel.app

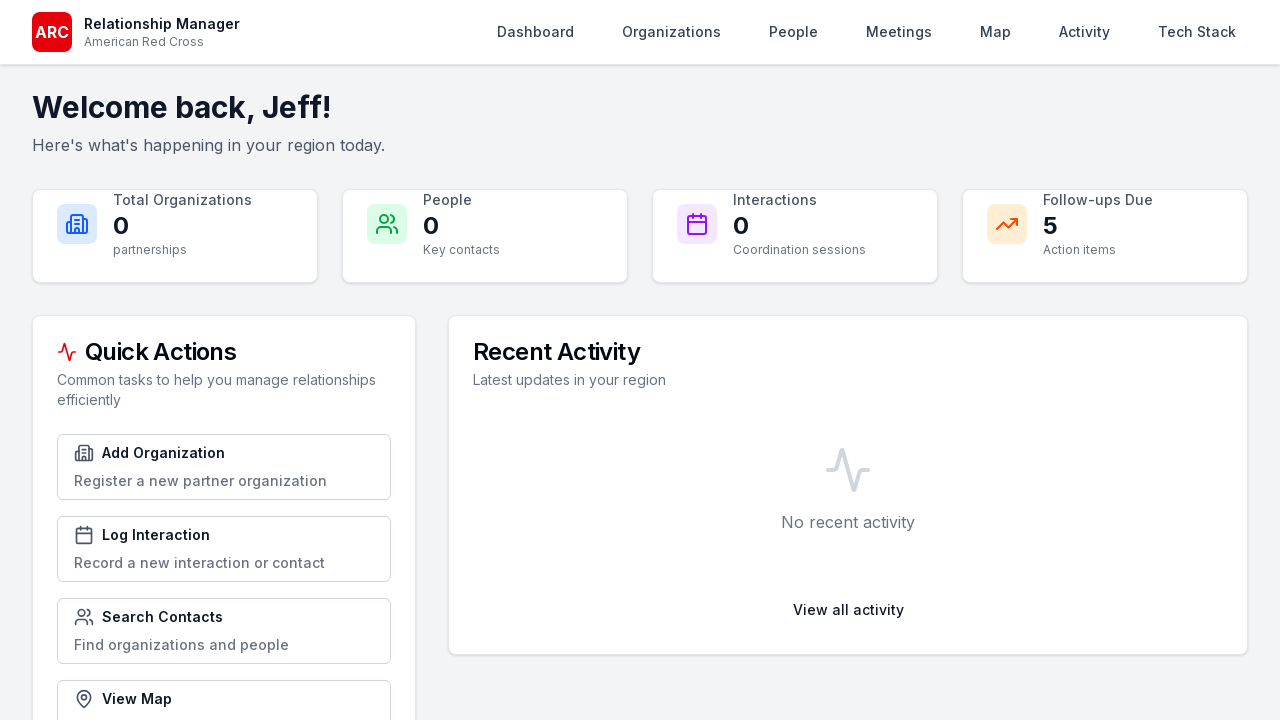

Main page fully loaded (networkidle)
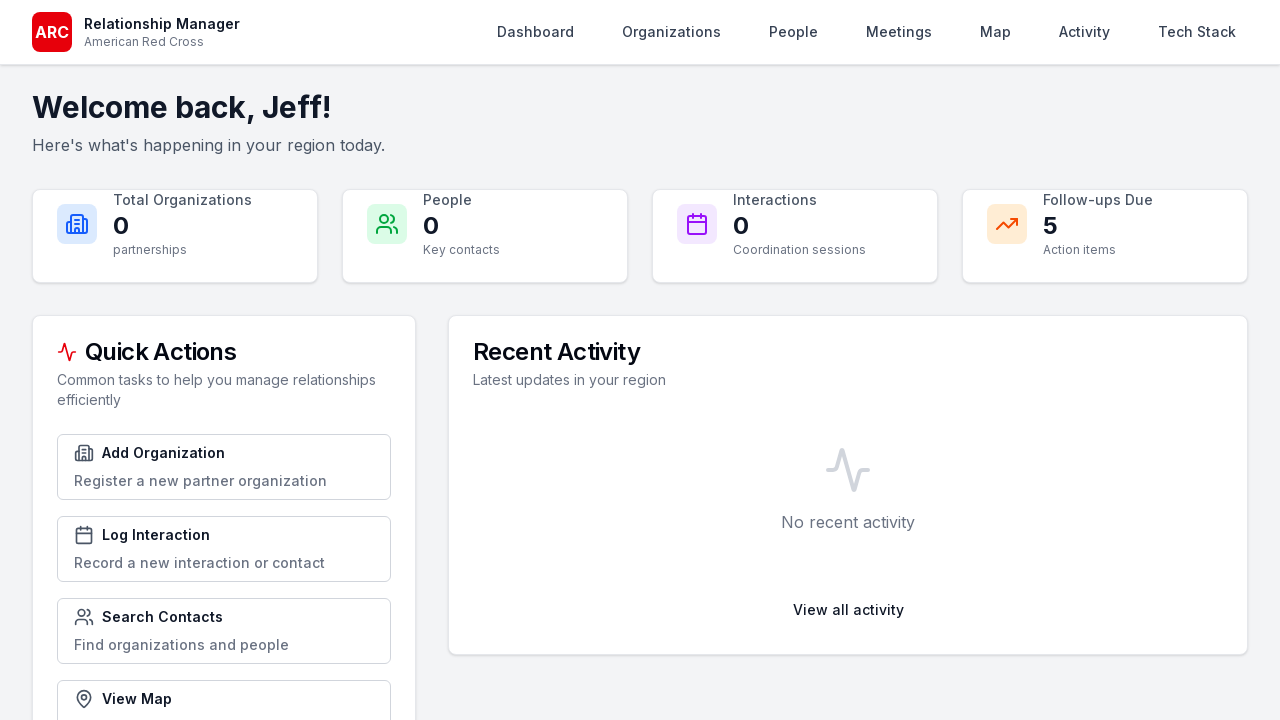

Waited 3 seconds for page stabilization
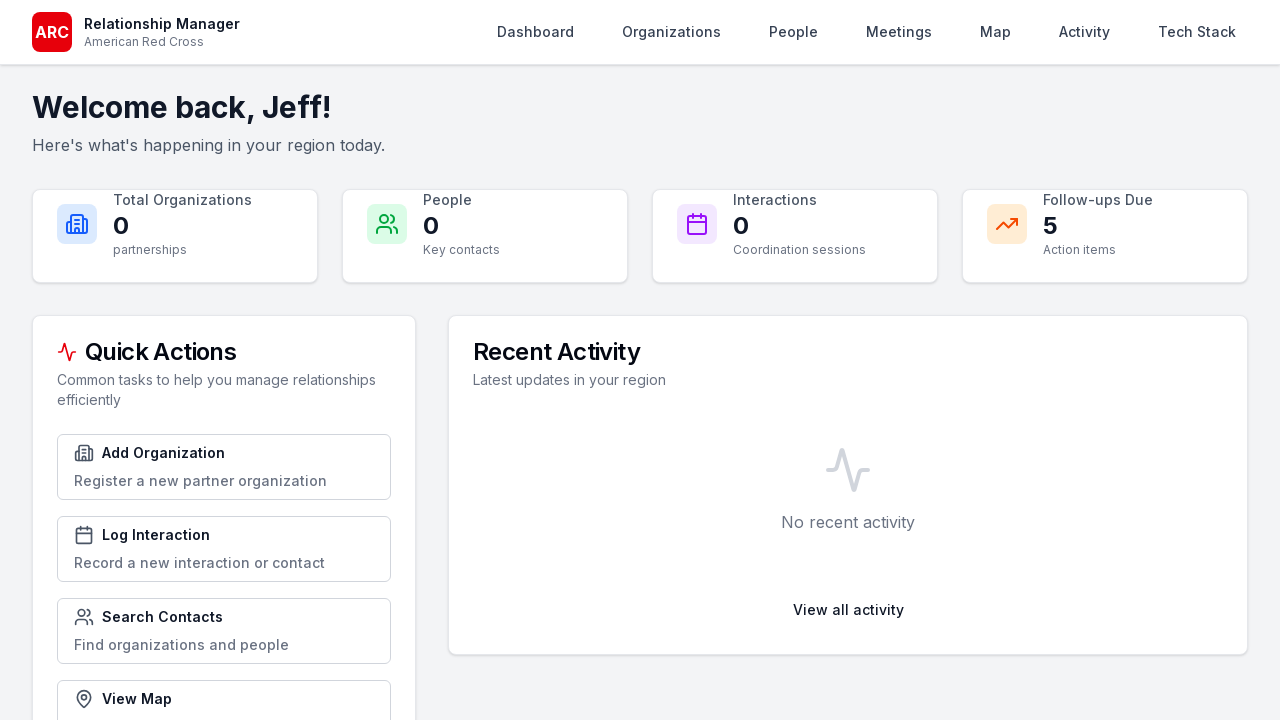

Clicked on Organizations navigation at (672, 32) on text=Organizations
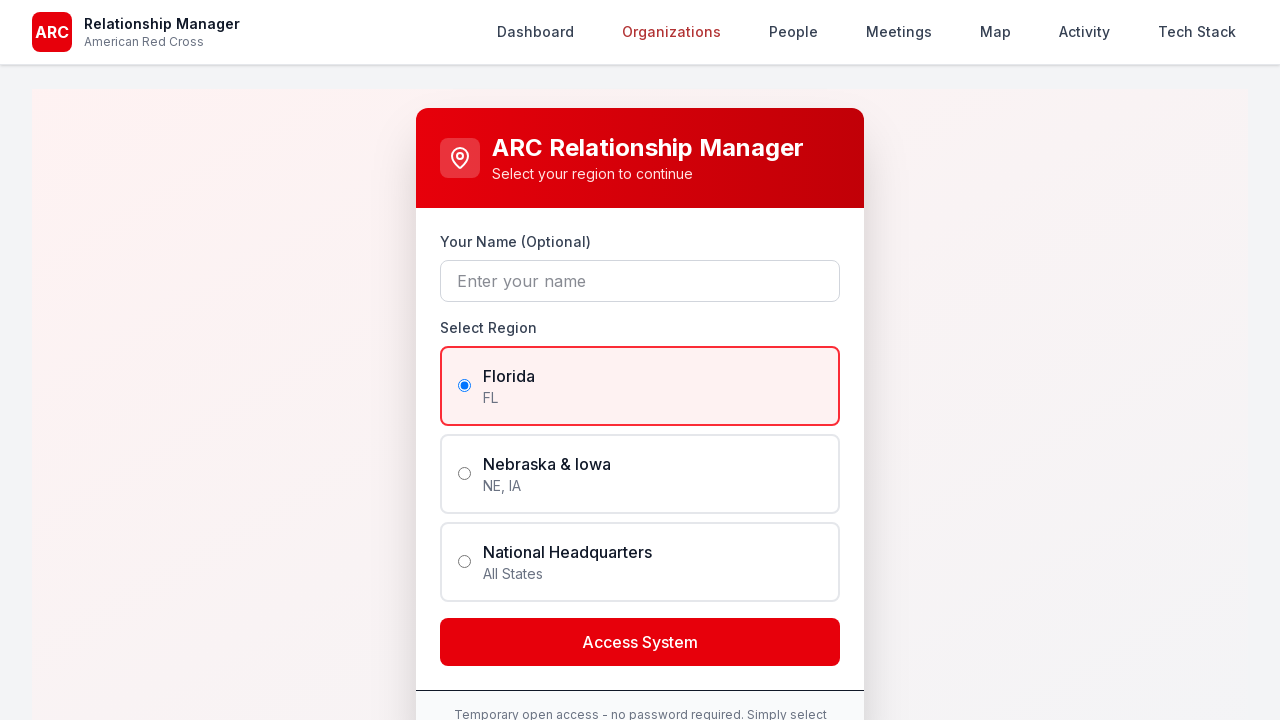

Waited for Organizations page to load
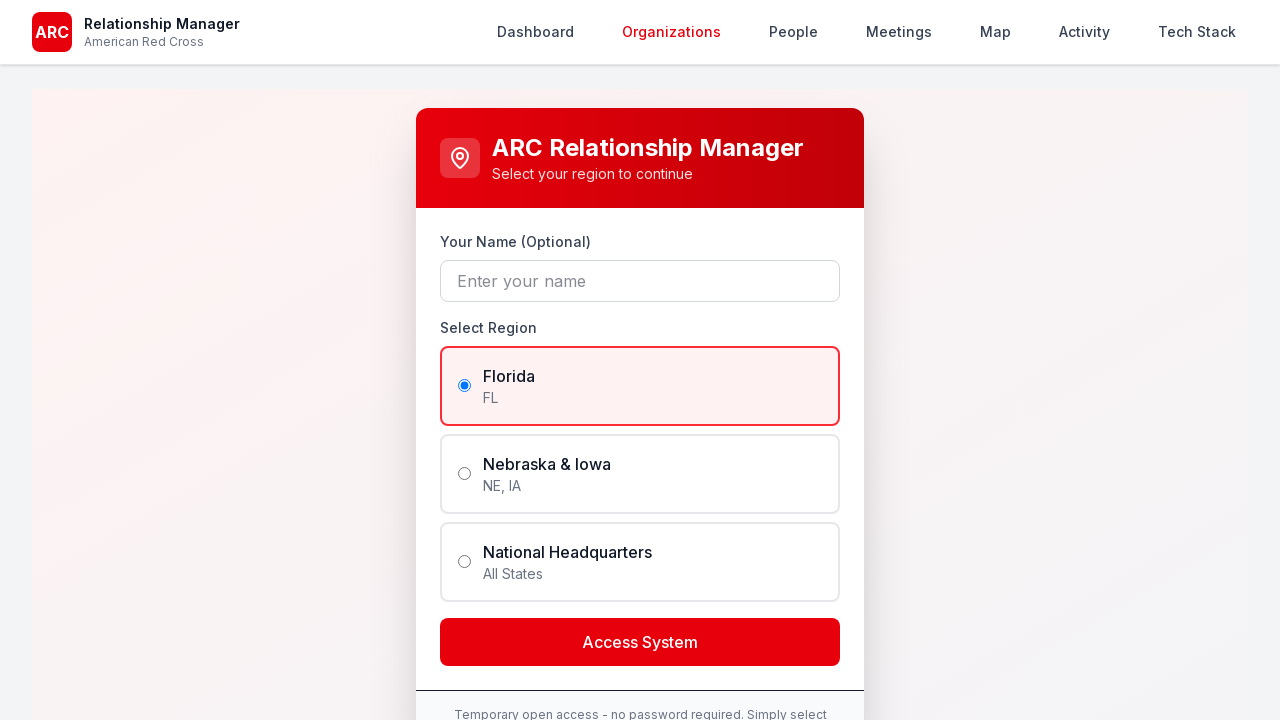

Clicked on People navigation at (794, 32) on text=People
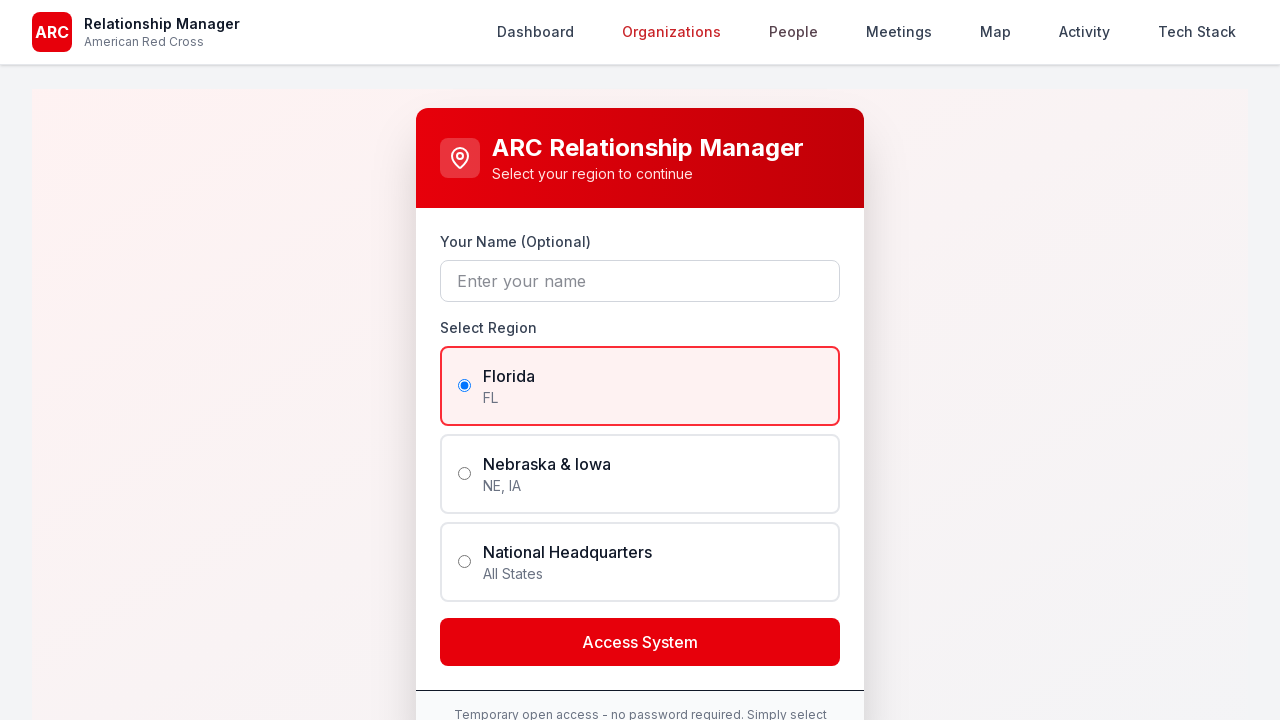

Waited for People page to load
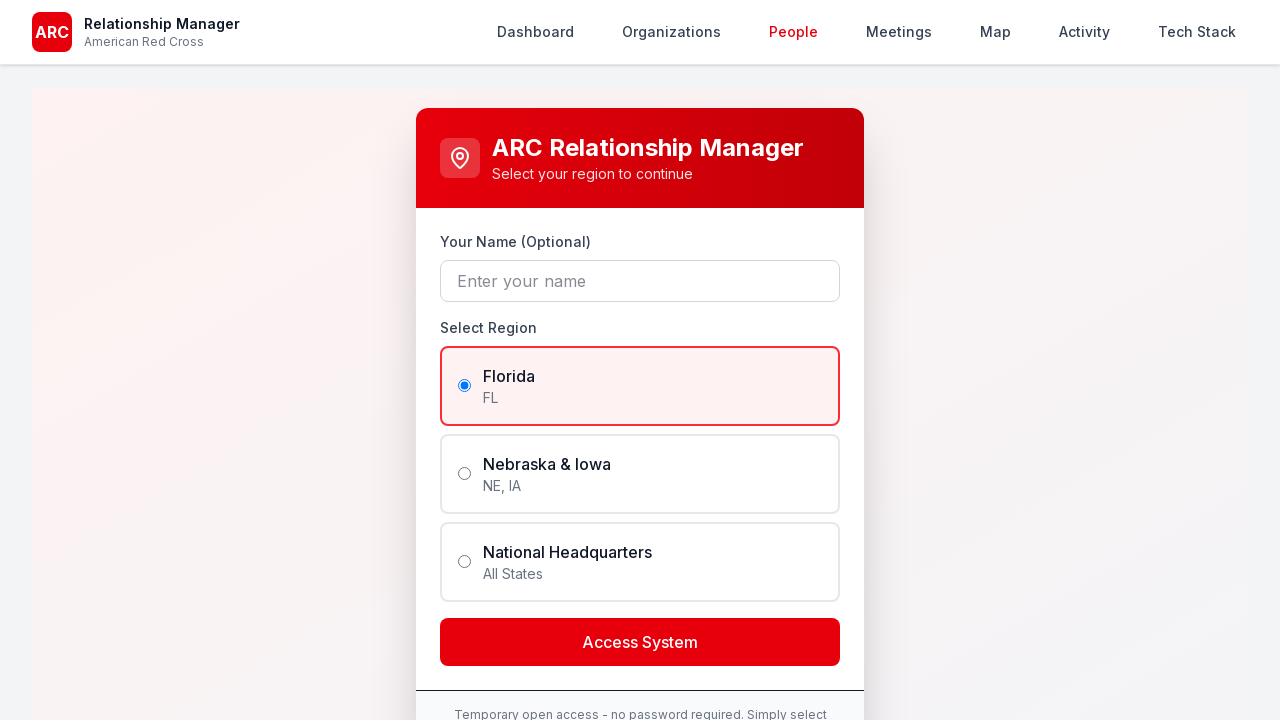

Clicked on Meetings navigation at (899, 32) on text=Meetings
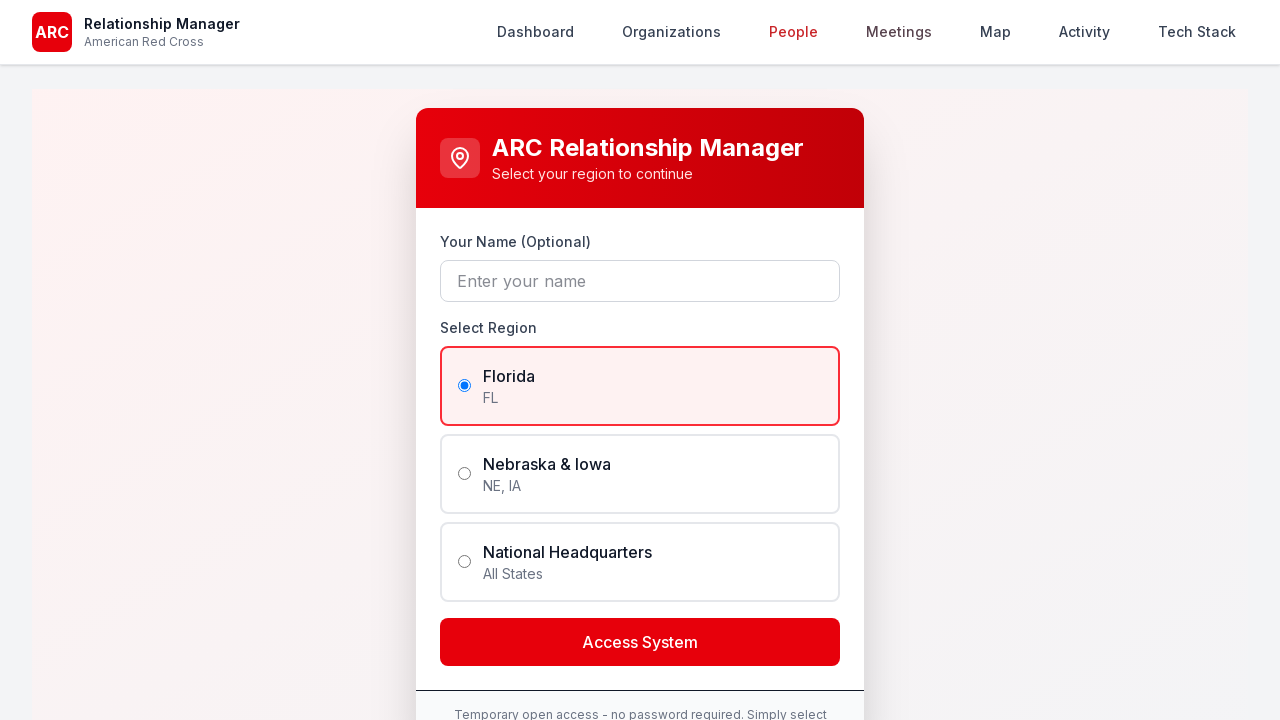

Waited for Meetings page to load
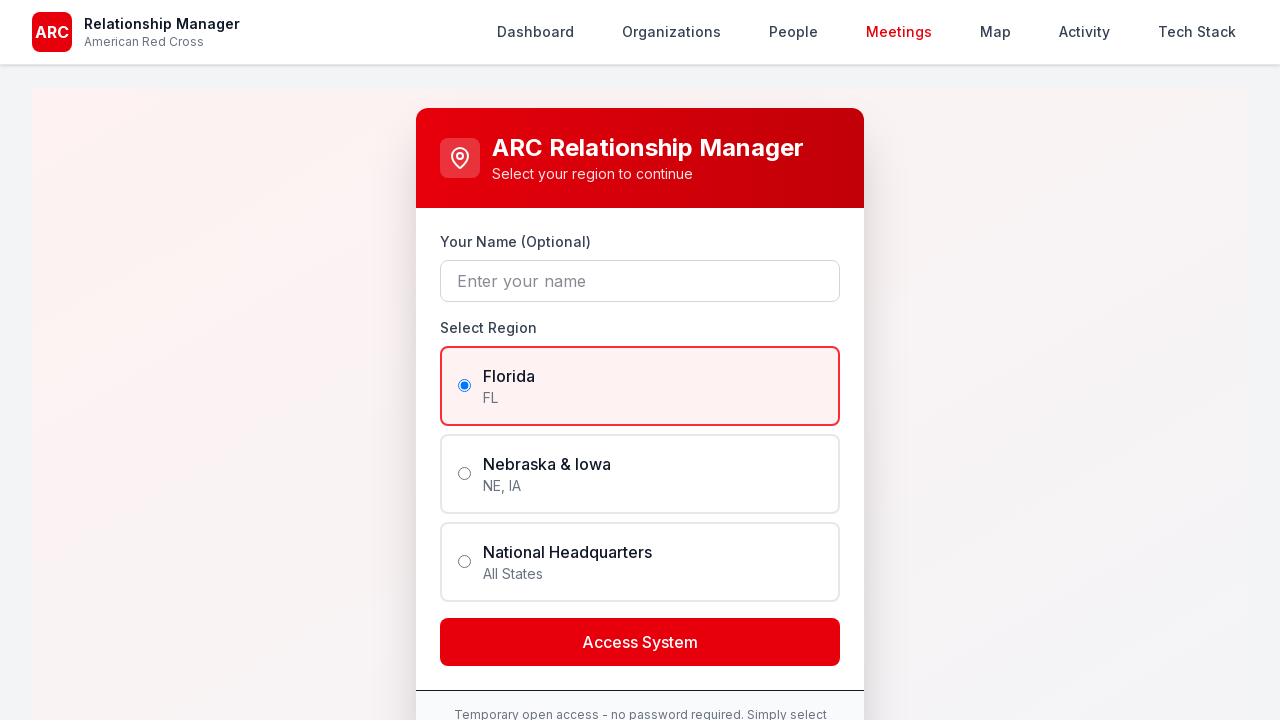

Clicked on Map navigation at (996, 32) on text=Map
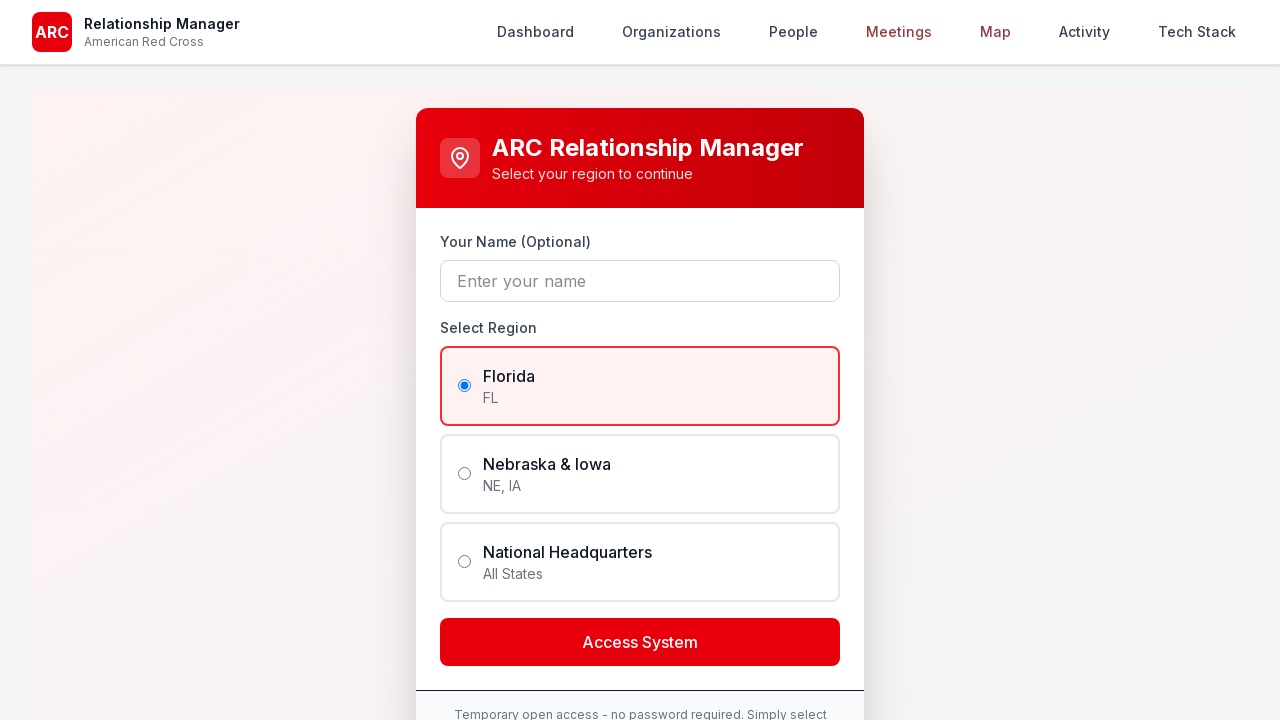

Waited for Map page to load
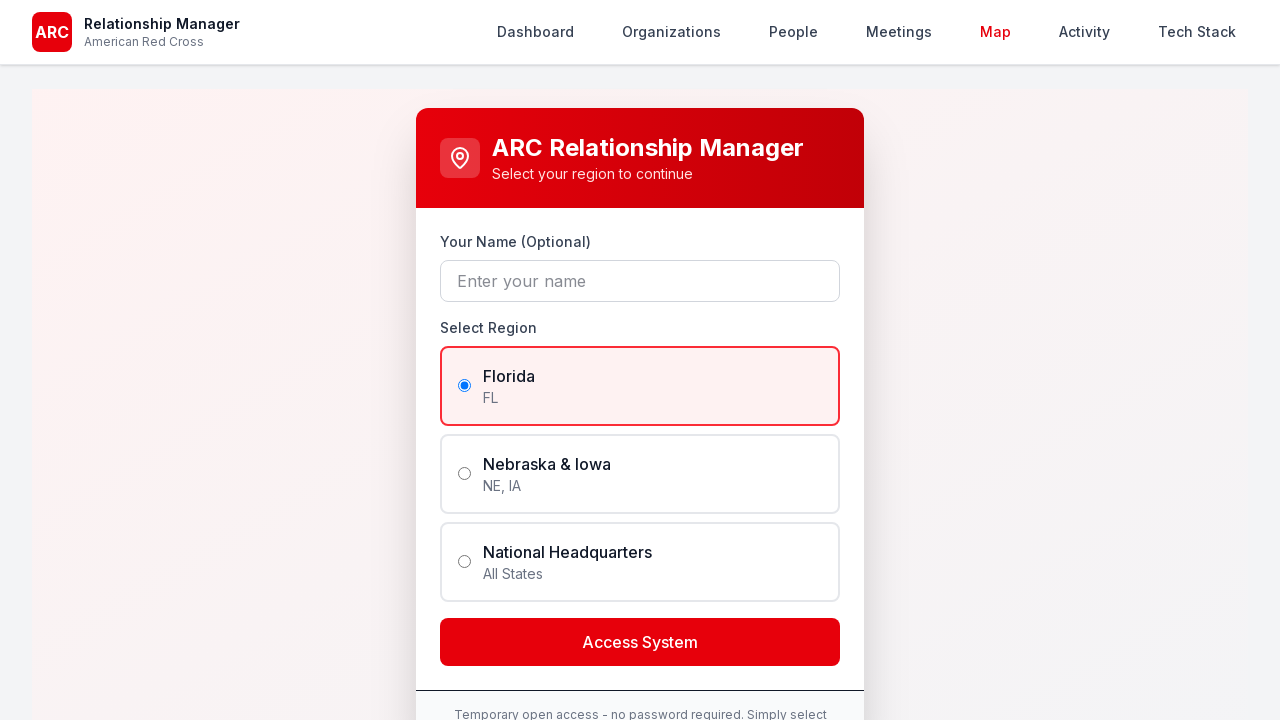

Navigated to new organization creation page
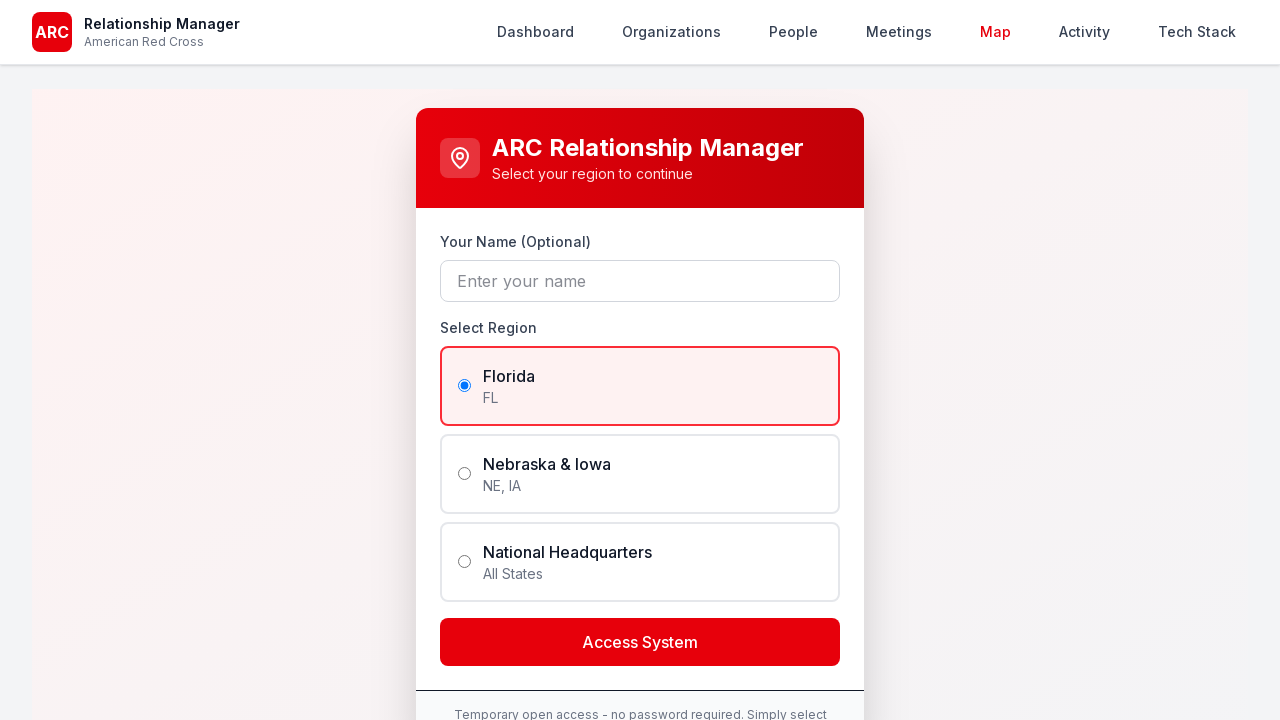

Waited for new organization page to load
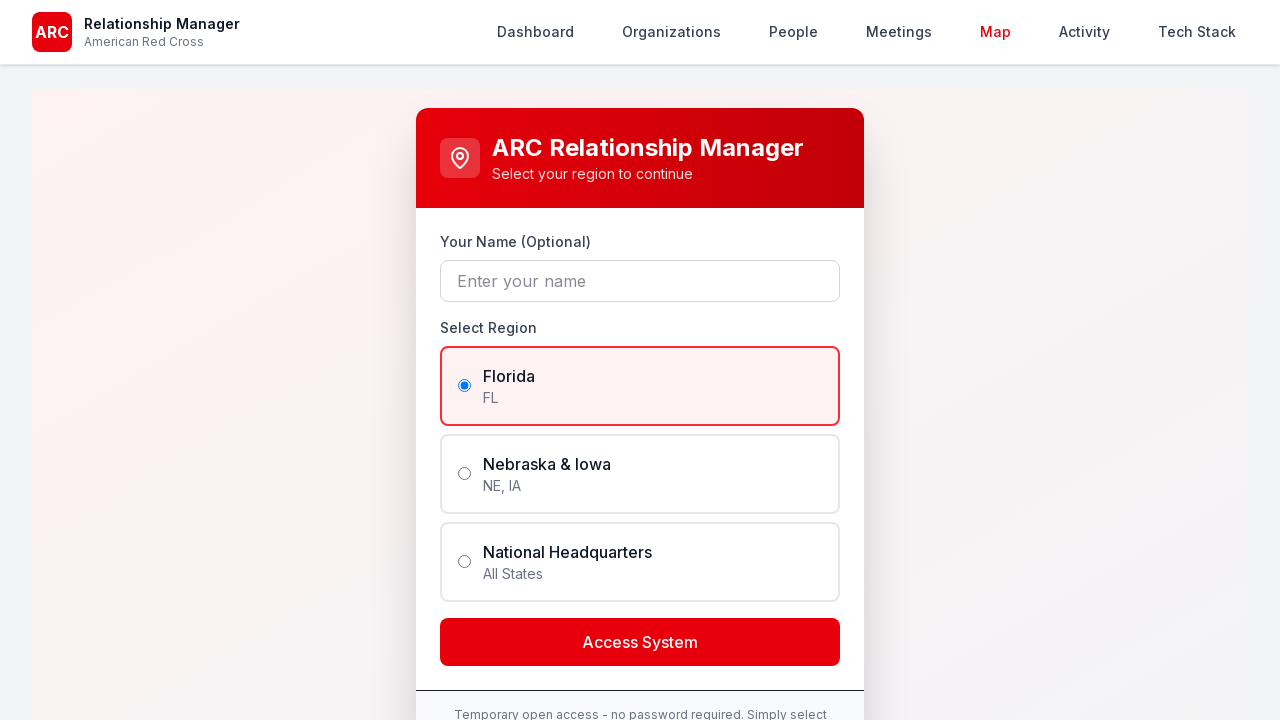

New organization page fully loaded (networkidle)
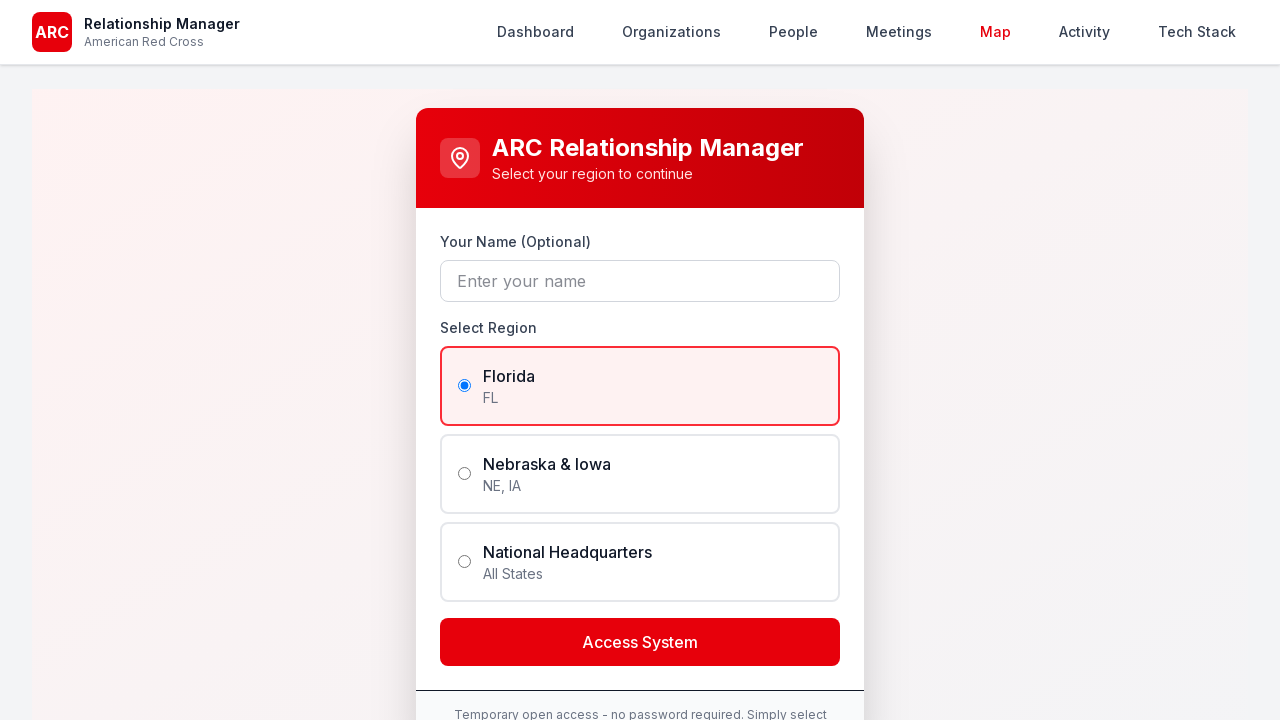

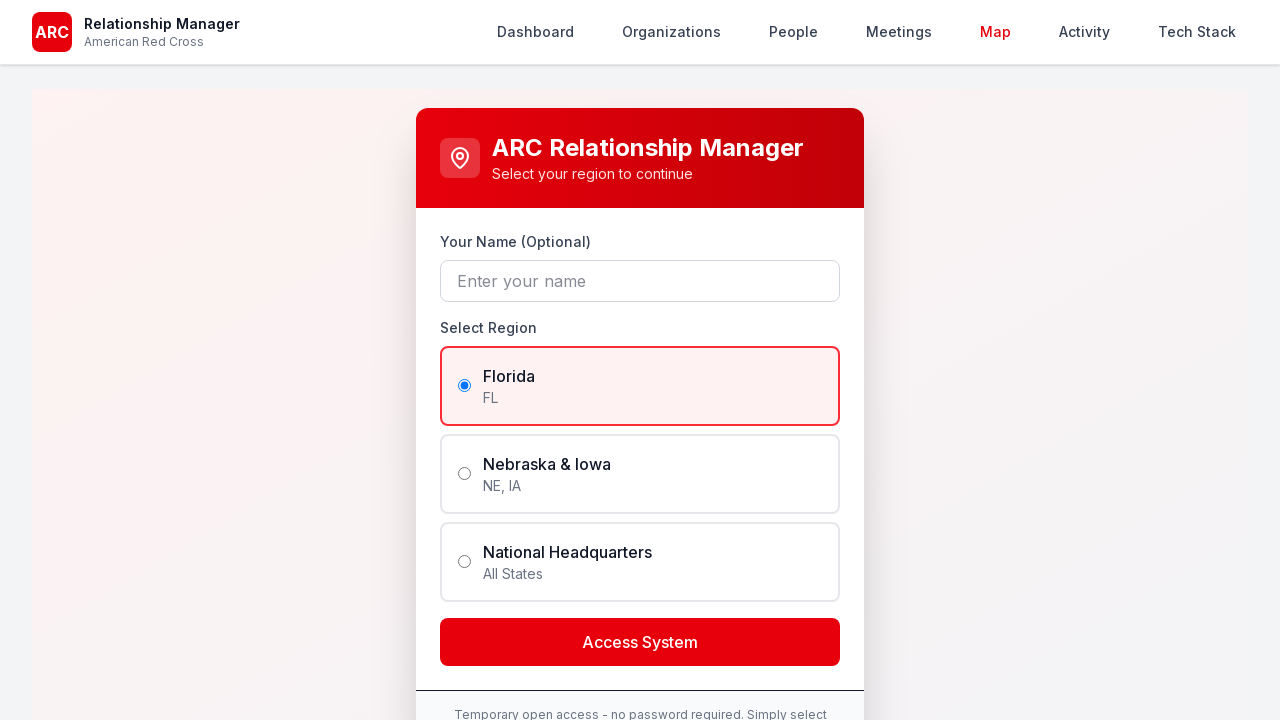